Tests iframe handling by switching to different frames (including nested frames) and clicking buttons within each frame, then returning to the default content.

Starting URL: https://www.leafground.com/frame.xhtml

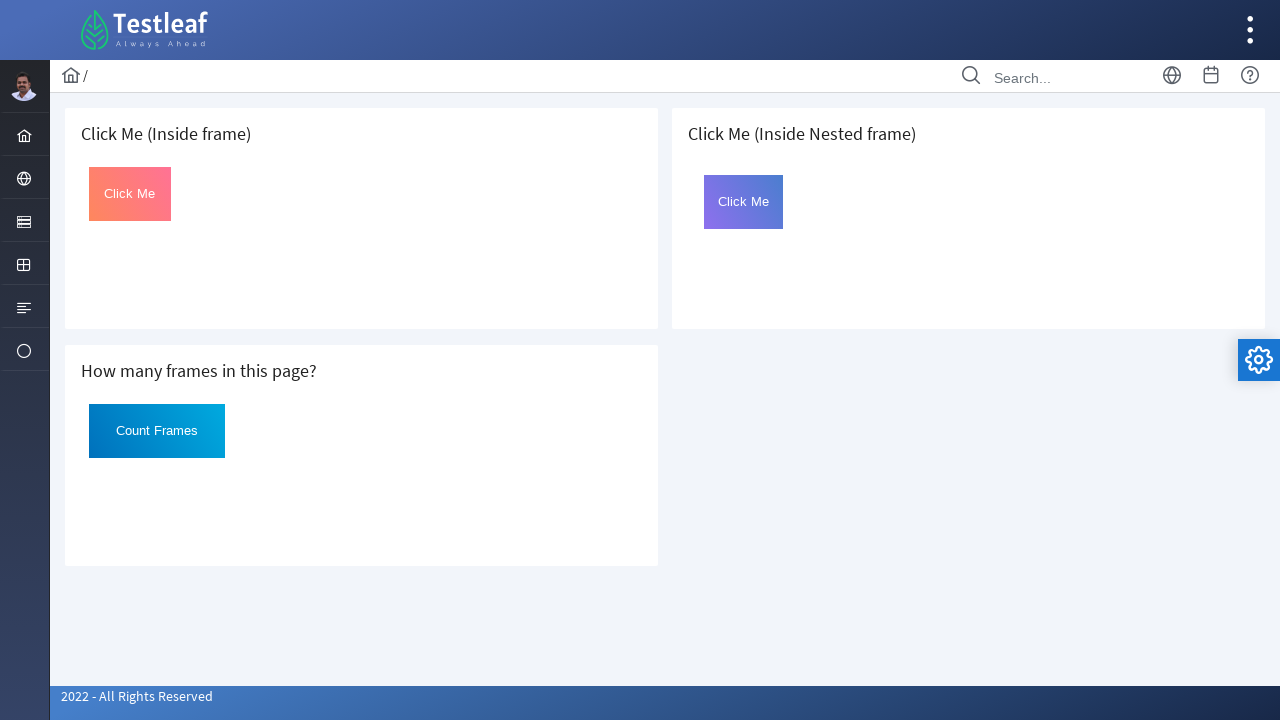

Located first iframe on page
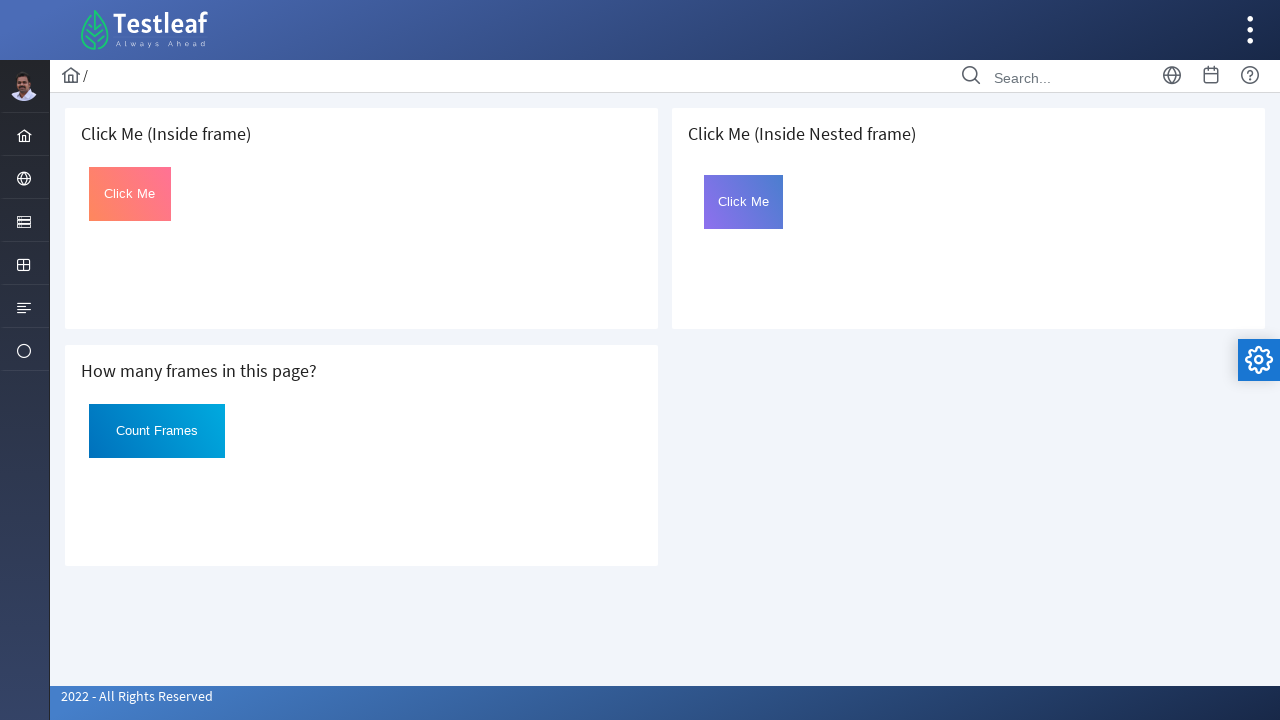

Clicked button in first iframe at (130, 194) on iframe >> nth=0 >> internal:control=enter-frame >> #Click
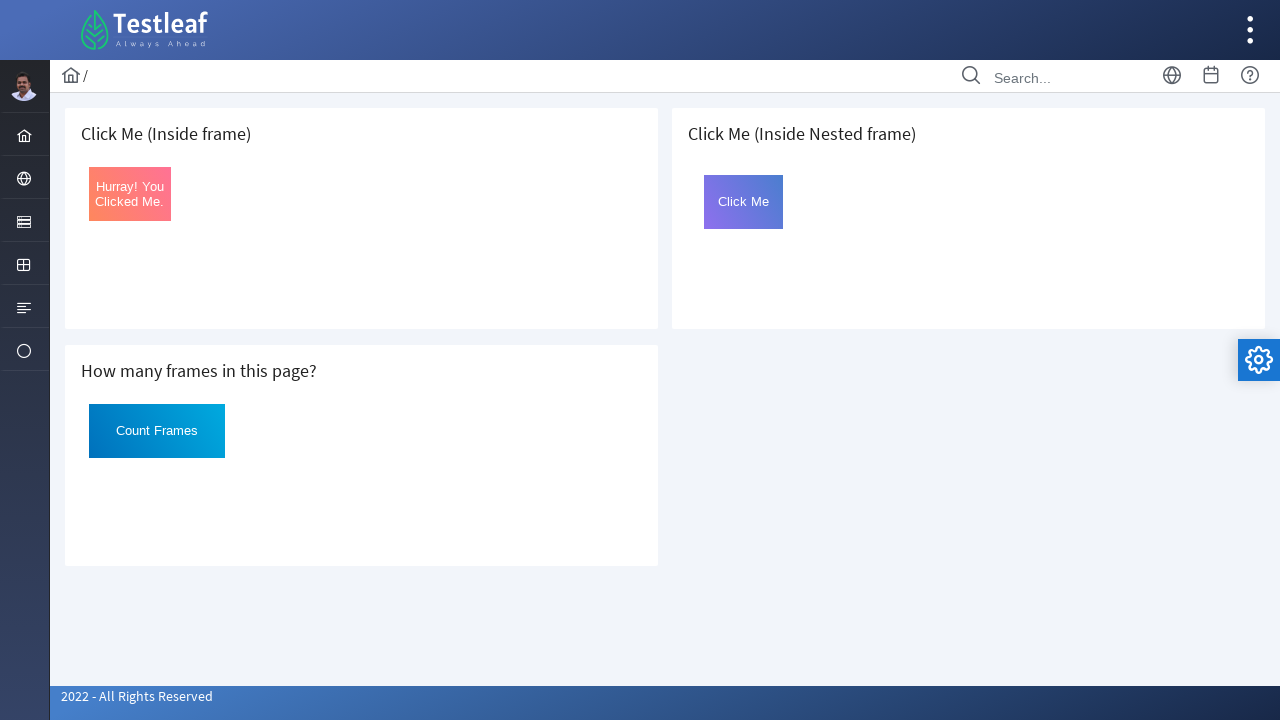

Located third iframe on page (outer frame)
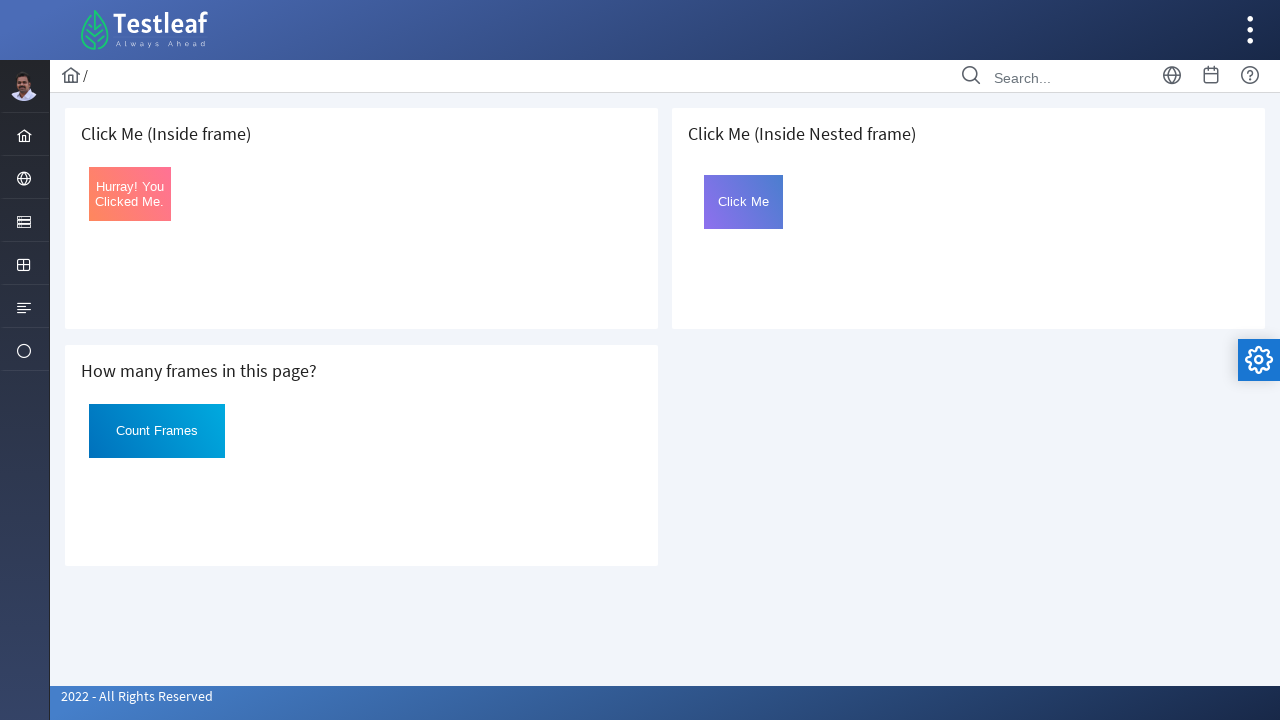

Located nested iframe named 'frame2' within outer frame
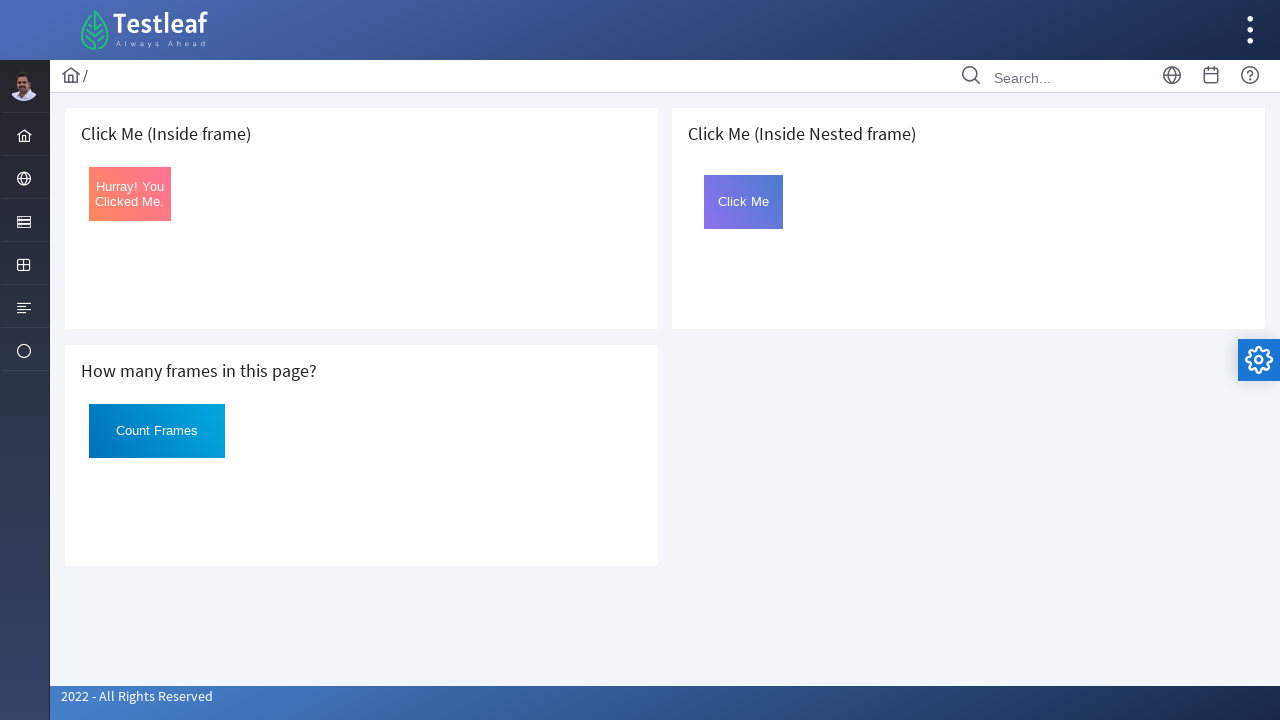

Clicked button in nested iframe at (744, 202) on iframe >> nth=2 >> internal:control=enter-frame >> iframe[name='frame2'] >> inte
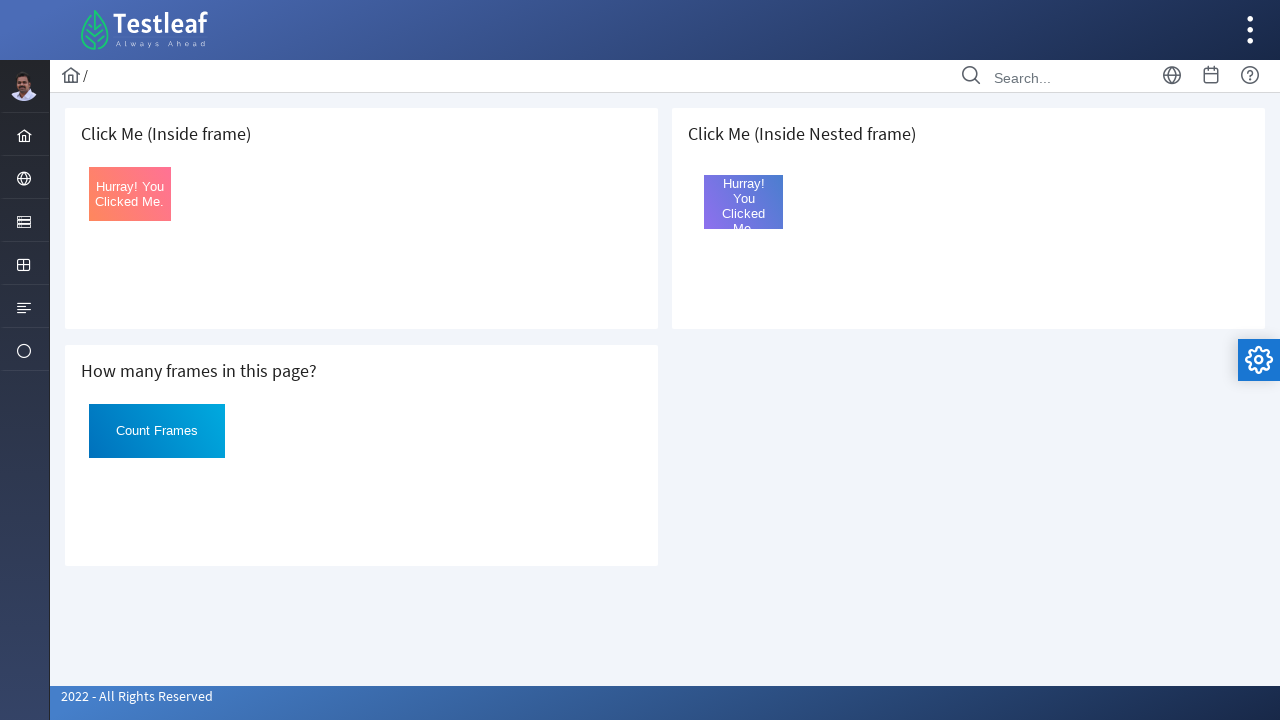

Counted total iframes on page: 3
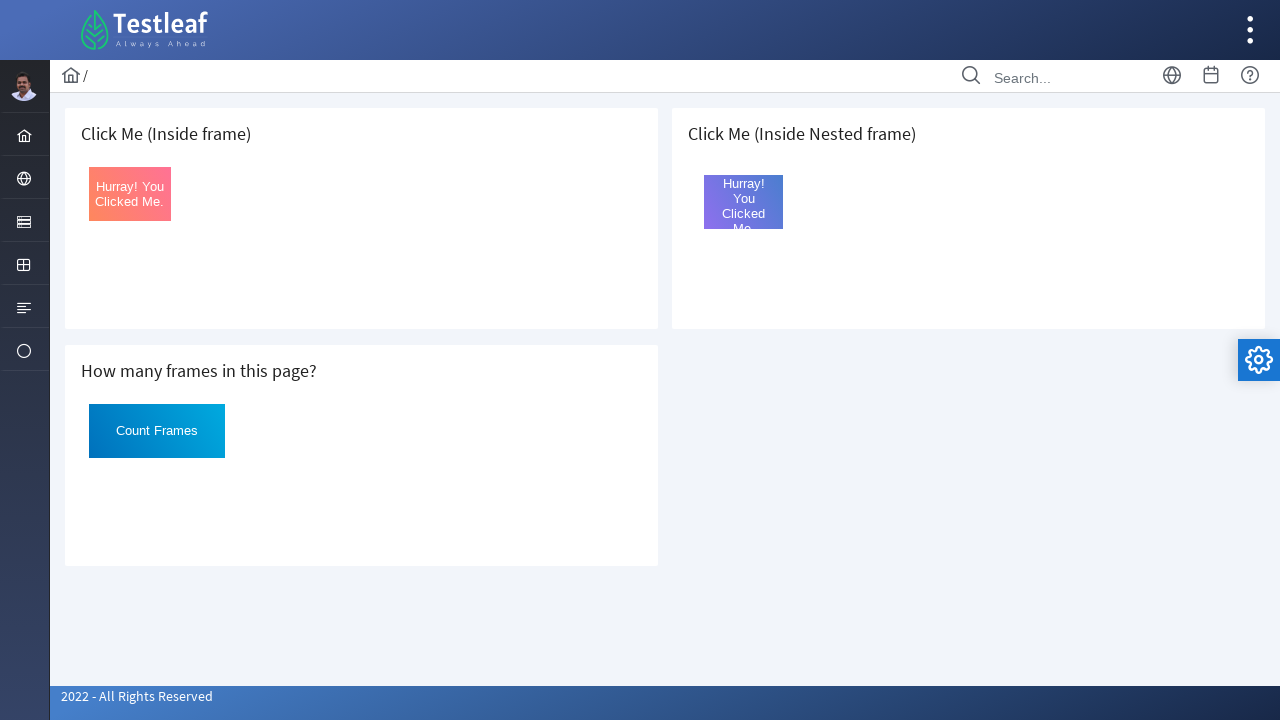

Printed iframe count to console: 3
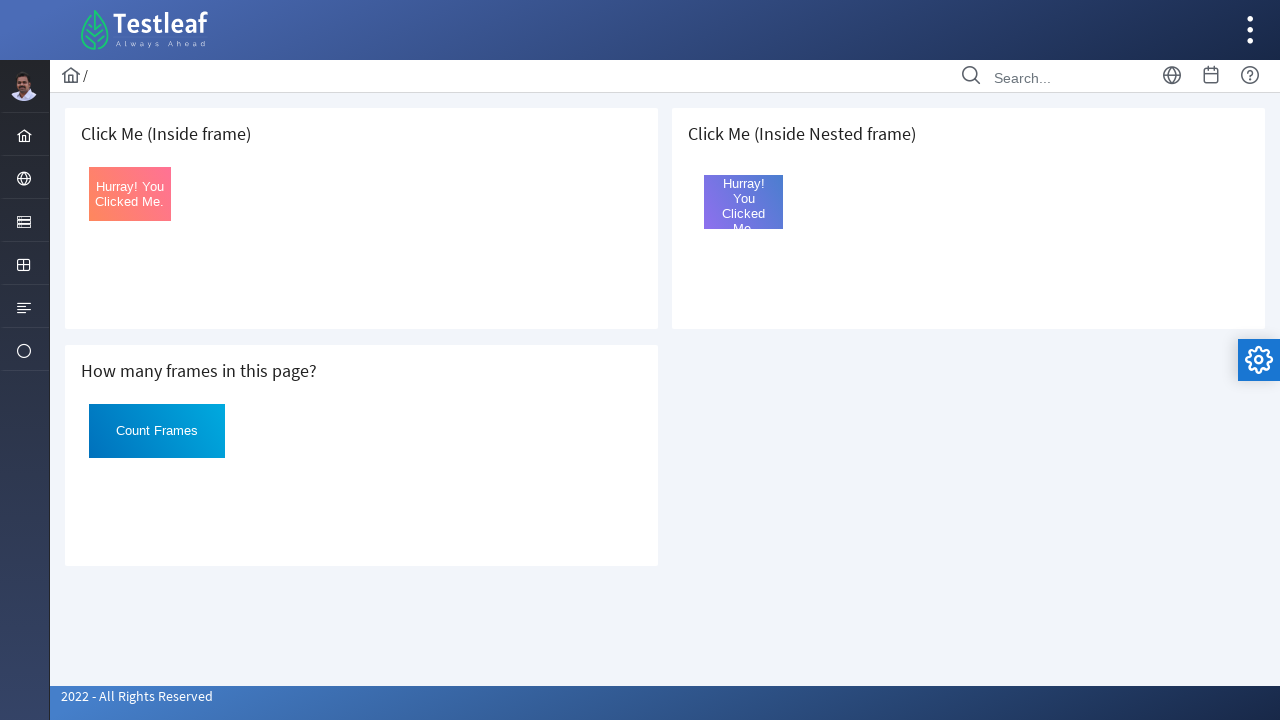

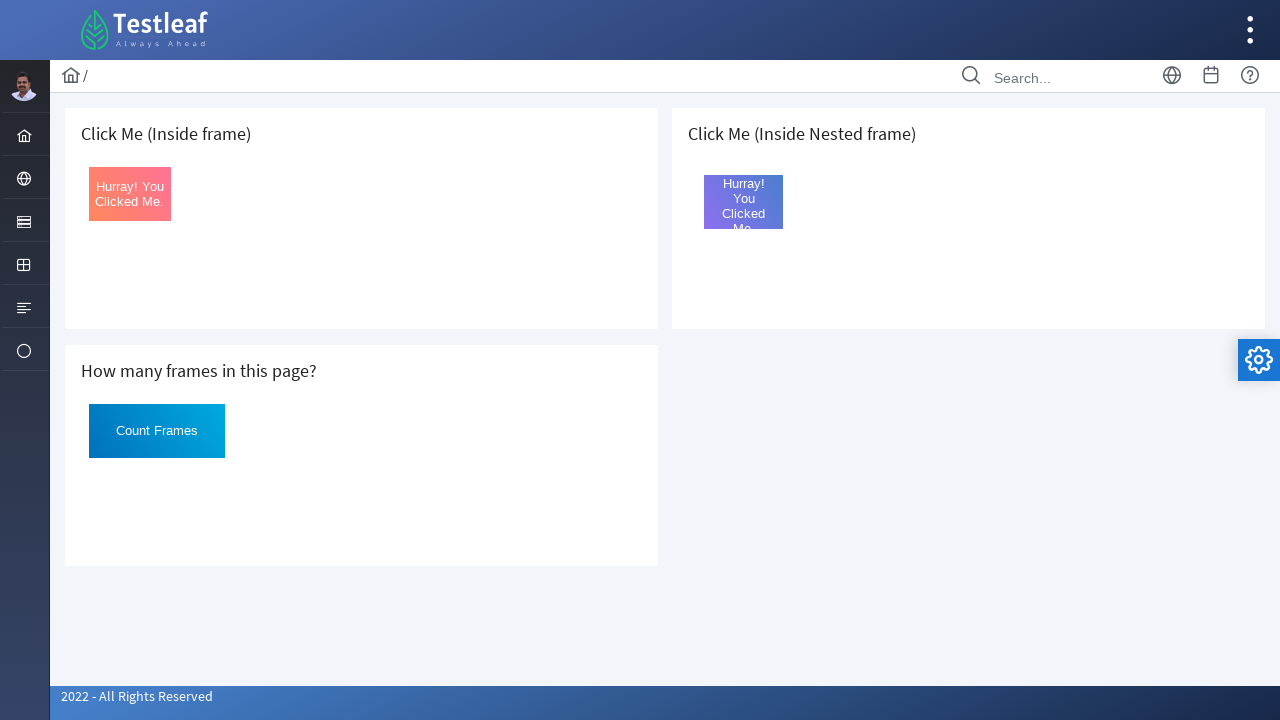